Navigates to an Angular practice form page and fills in the name field with a test value

Starting URL: https://rahulshettyacademy.com/angularpractice/

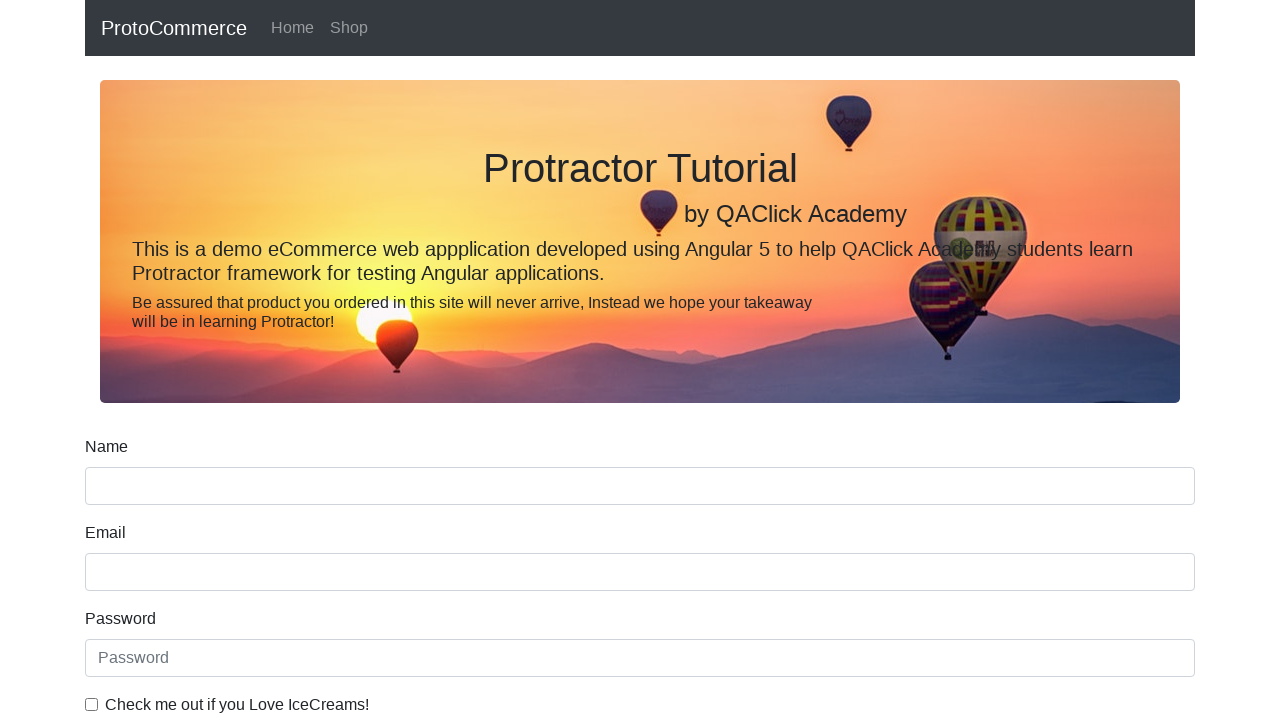

Filled name field with 'Devansh' on Angular practice form on [name='name']
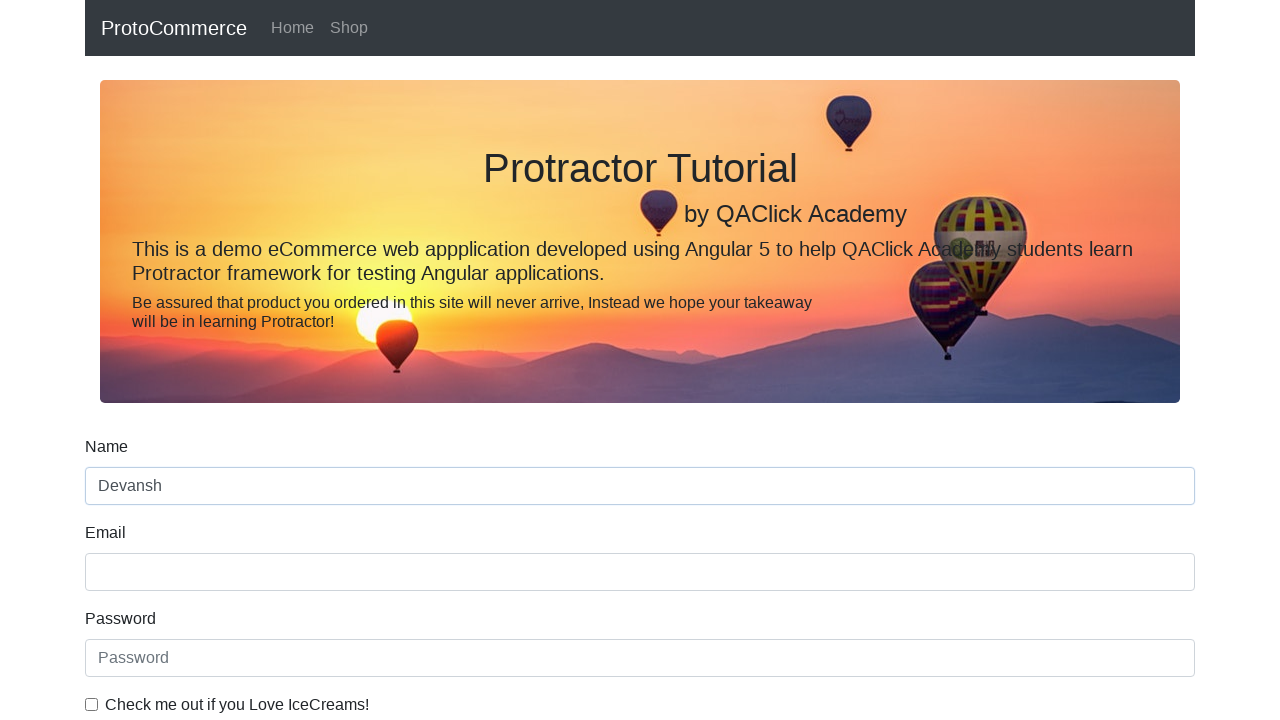

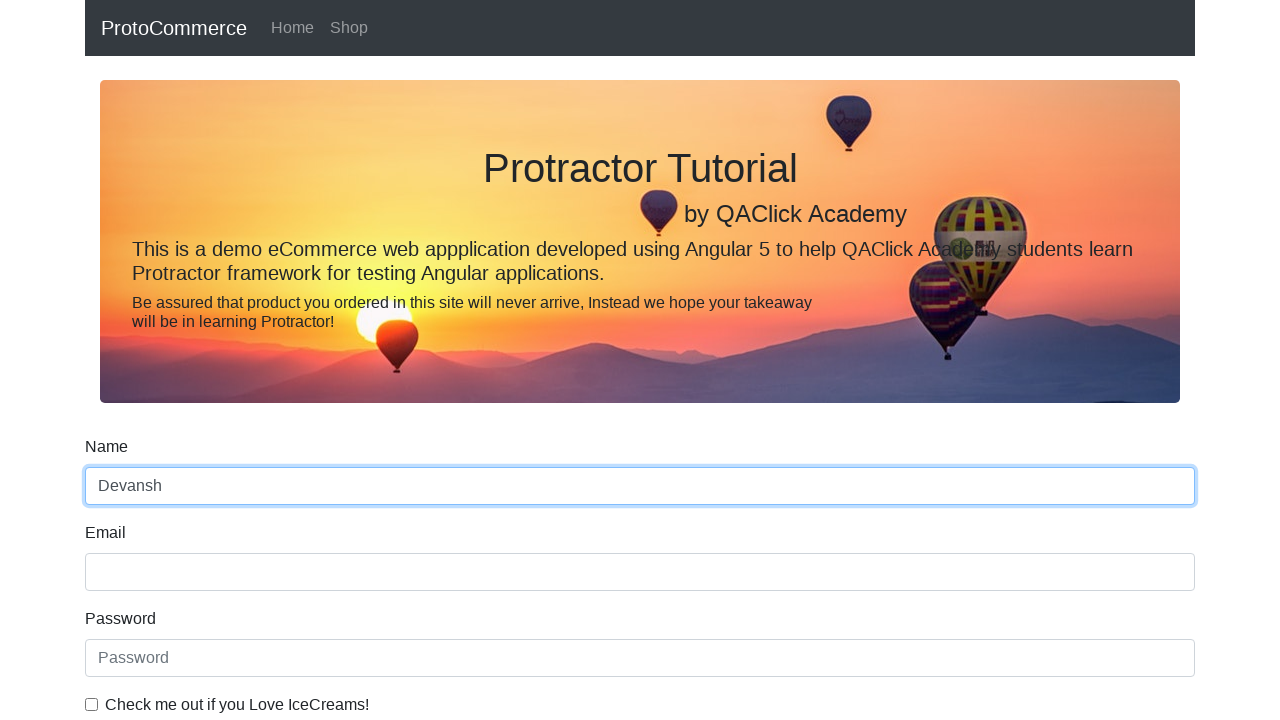